Tests client-side delay handling by clicking an AJAX button and waiting for a delayed response element with success styling to appear

Starting URL: http://uitestingplayground.com/clientdelay

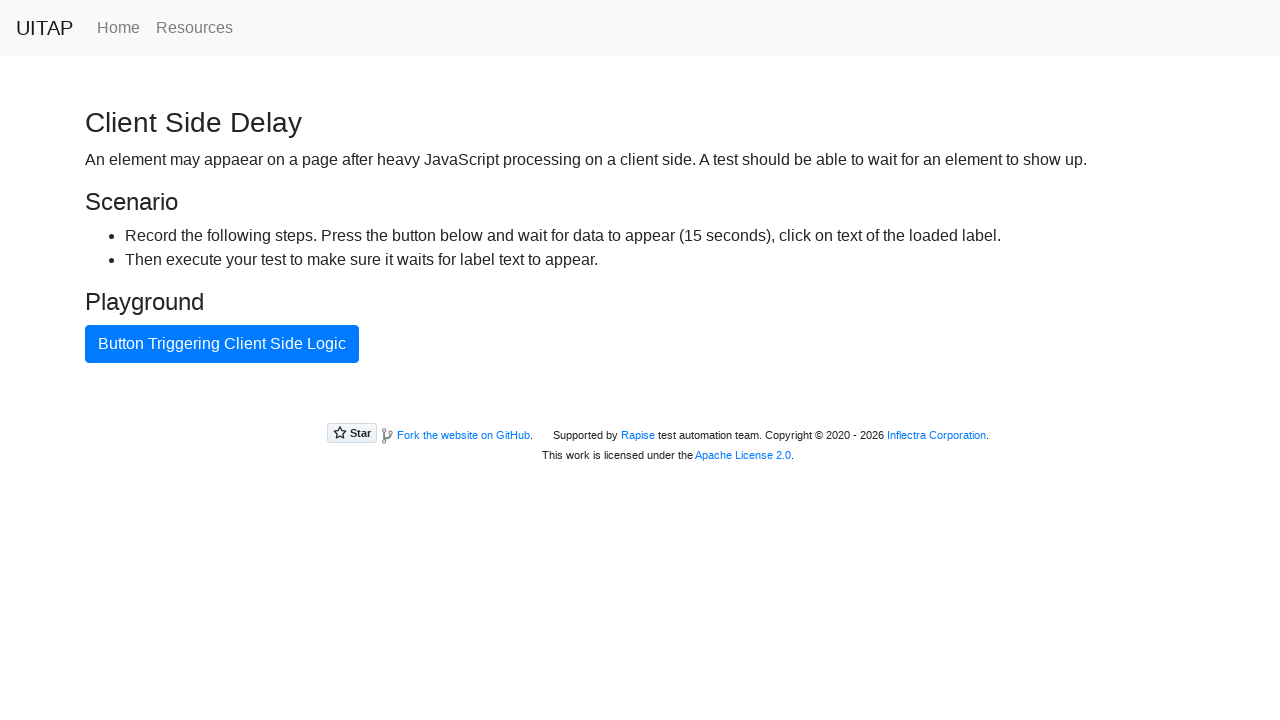

Clicked AJAX button to trigger client-side delay at (222, 344) on #ajaxButton
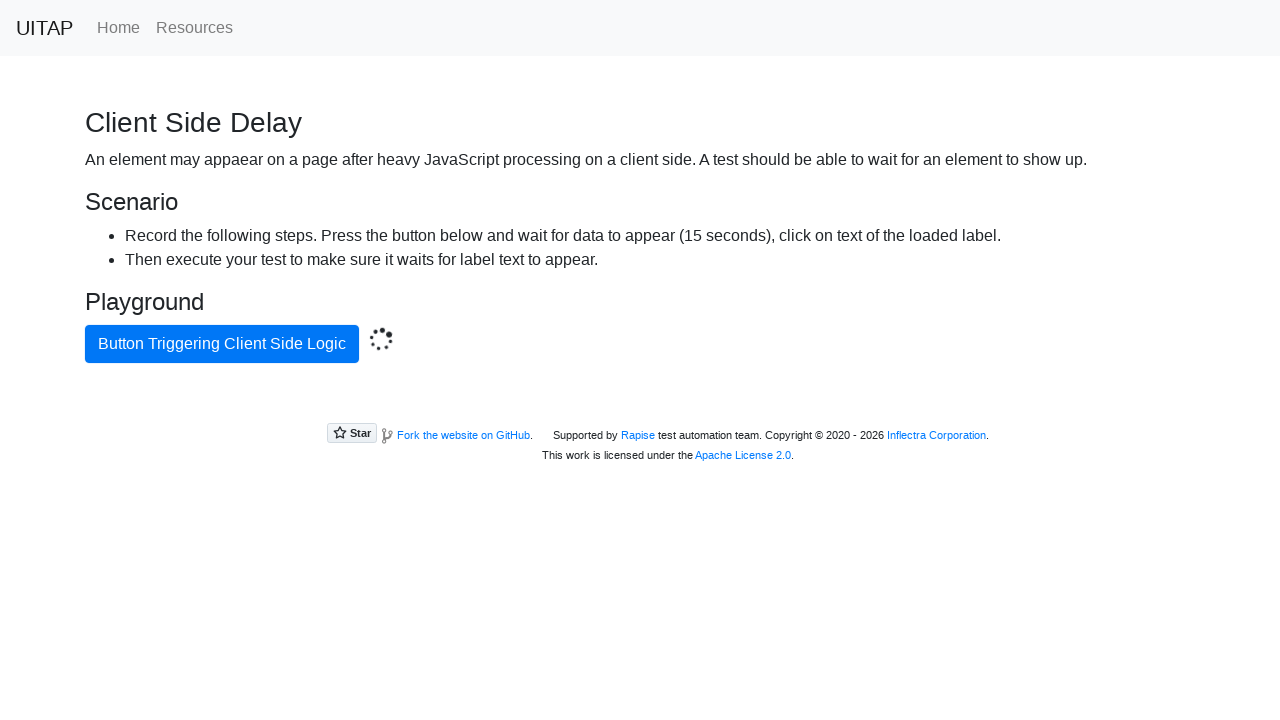

Success label appeared after client-side delay
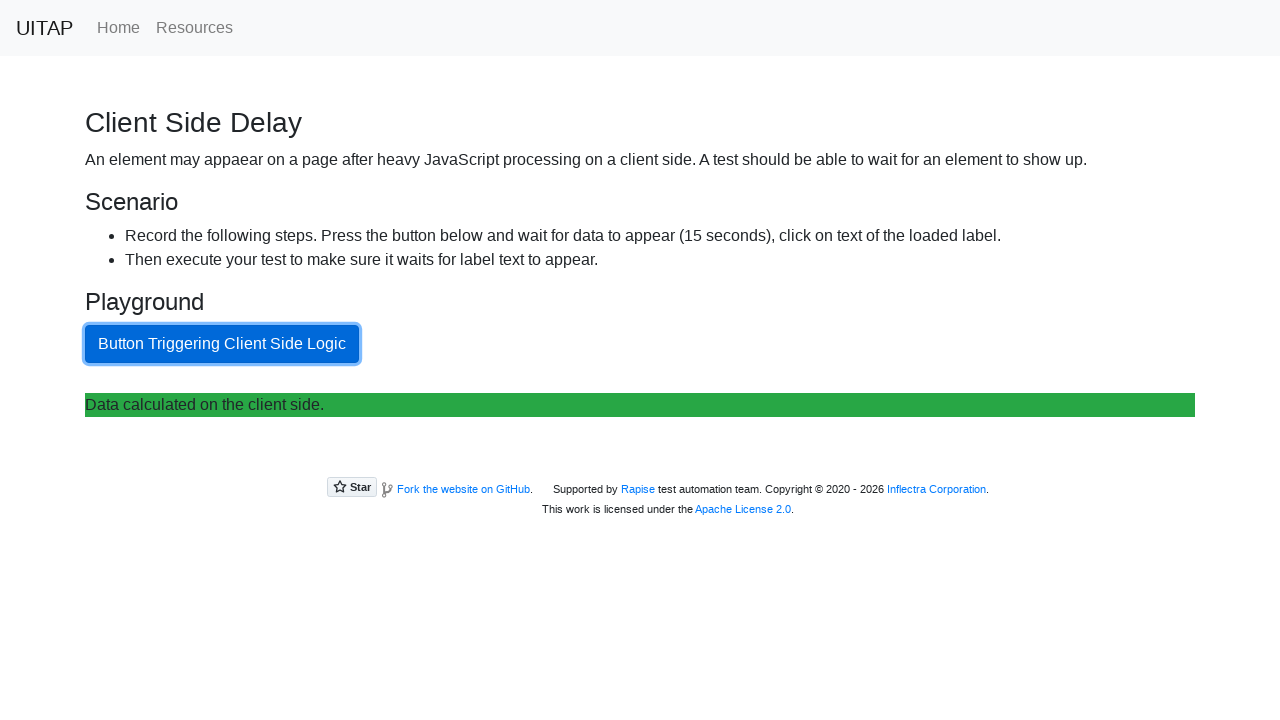

Retrieved success label text content
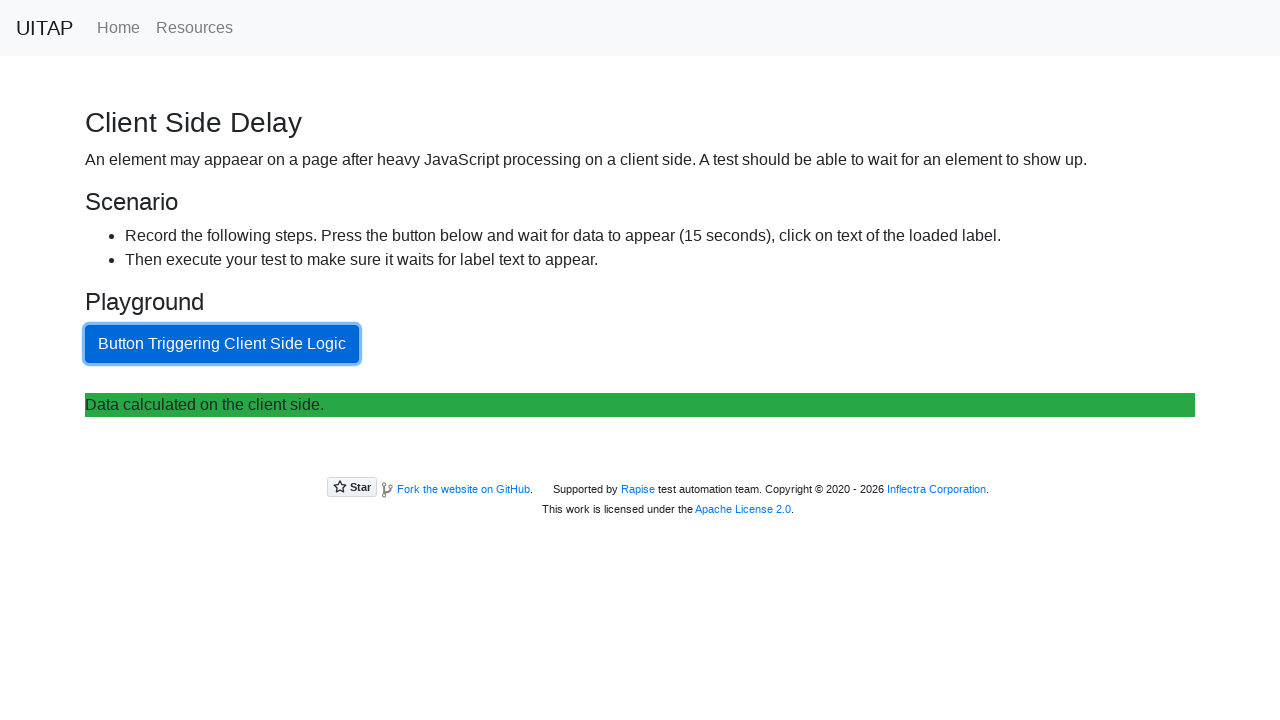

Verified success label text starts with 'Data calculated'
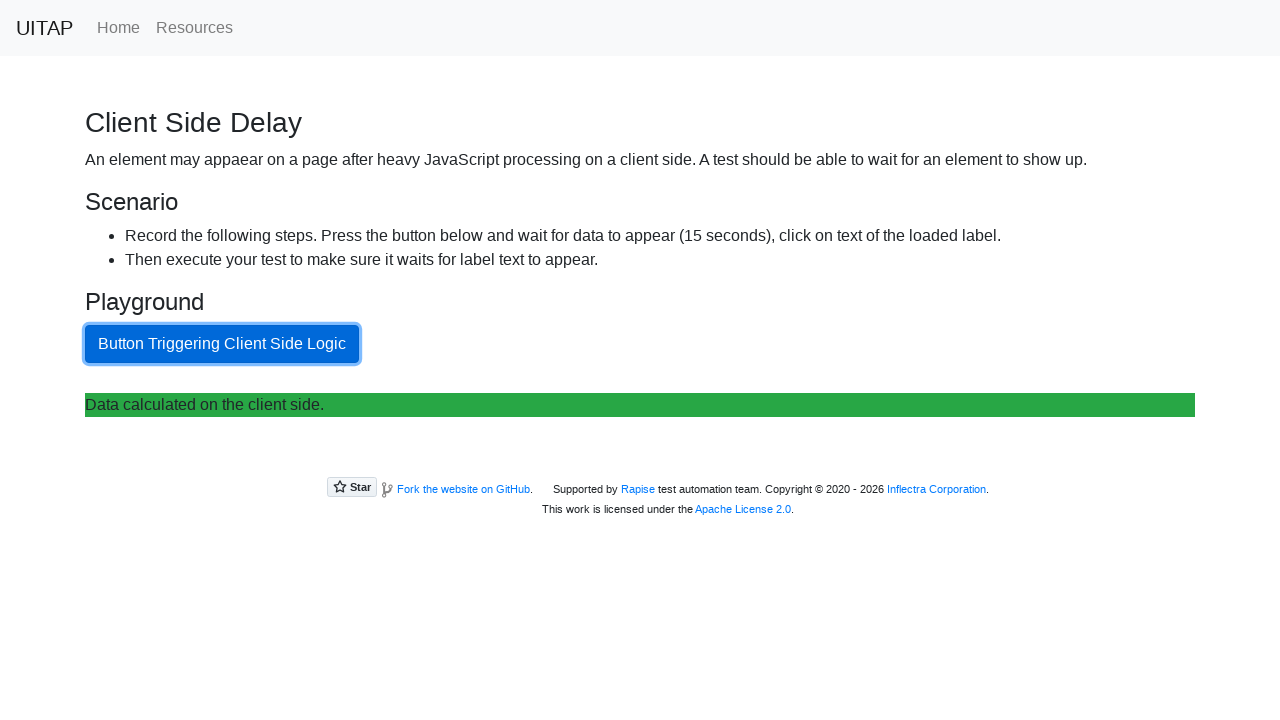

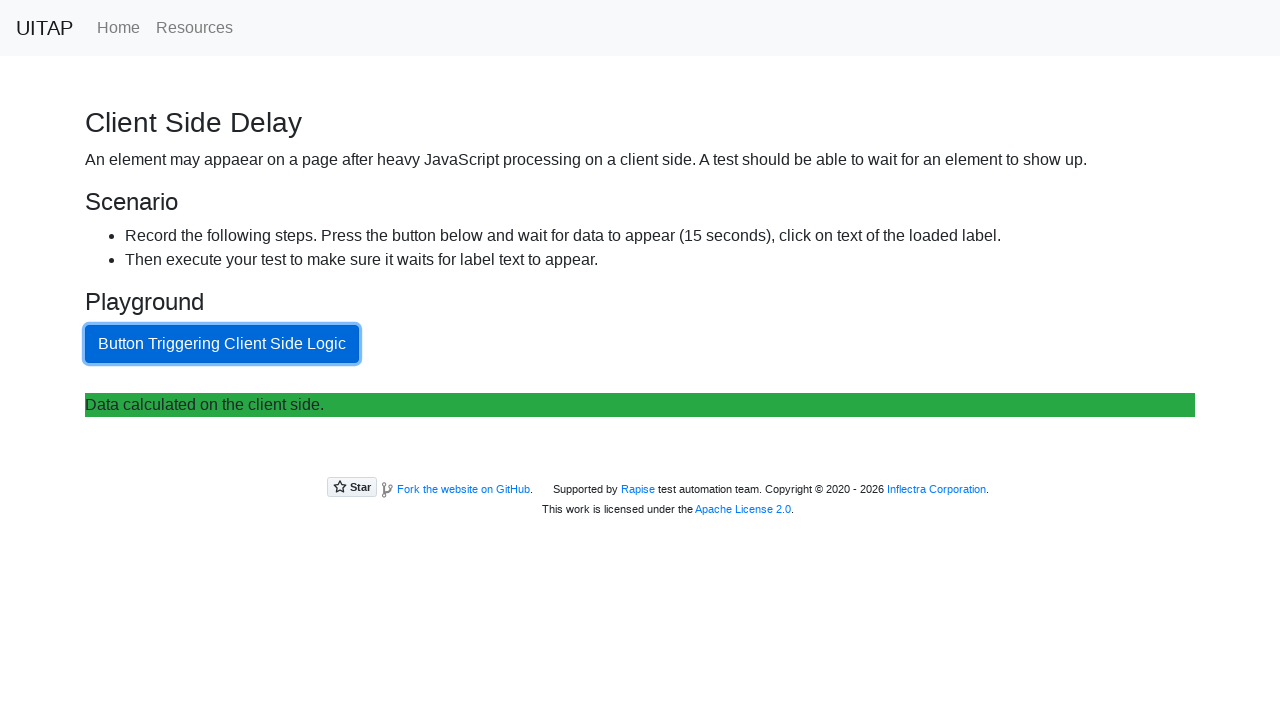